Verifies the initial state of checkboxes on the page - checks that Milk is unchecked, Butter is checked, and Cheese is unchecked

Starting URL: https://echoecho.com/htmlforms09.htm

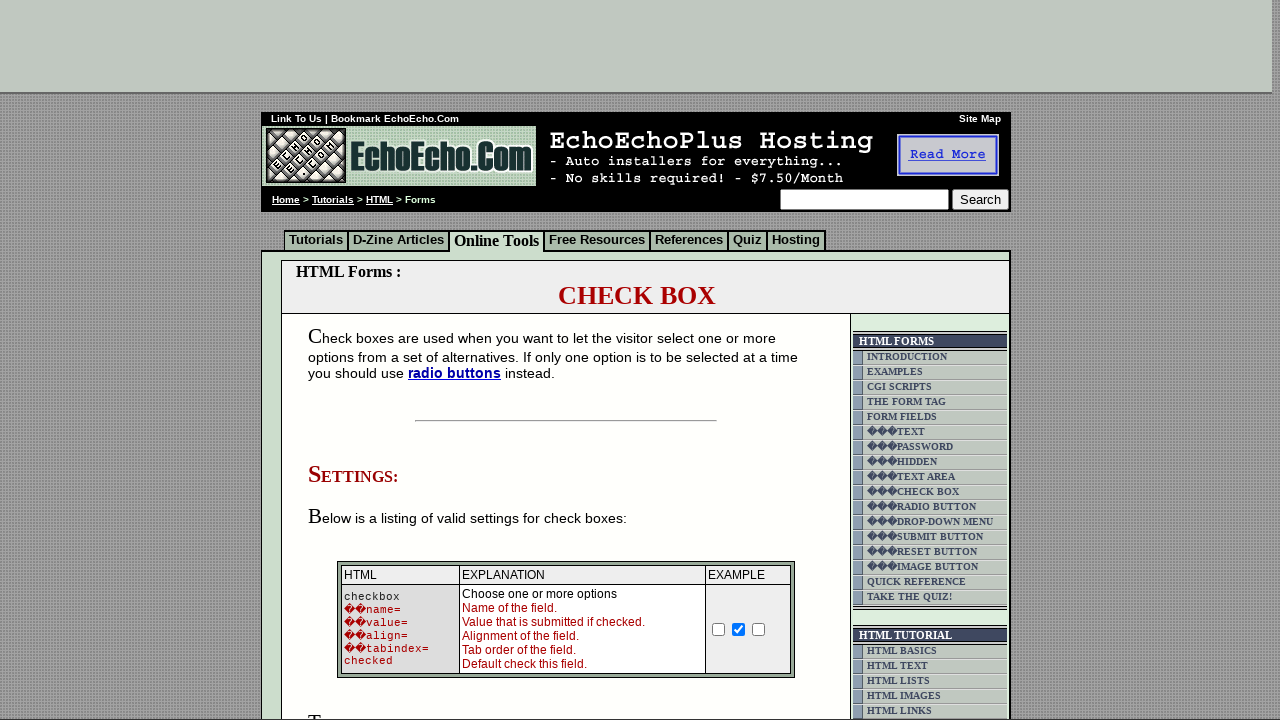

Navigated to checkbox form page
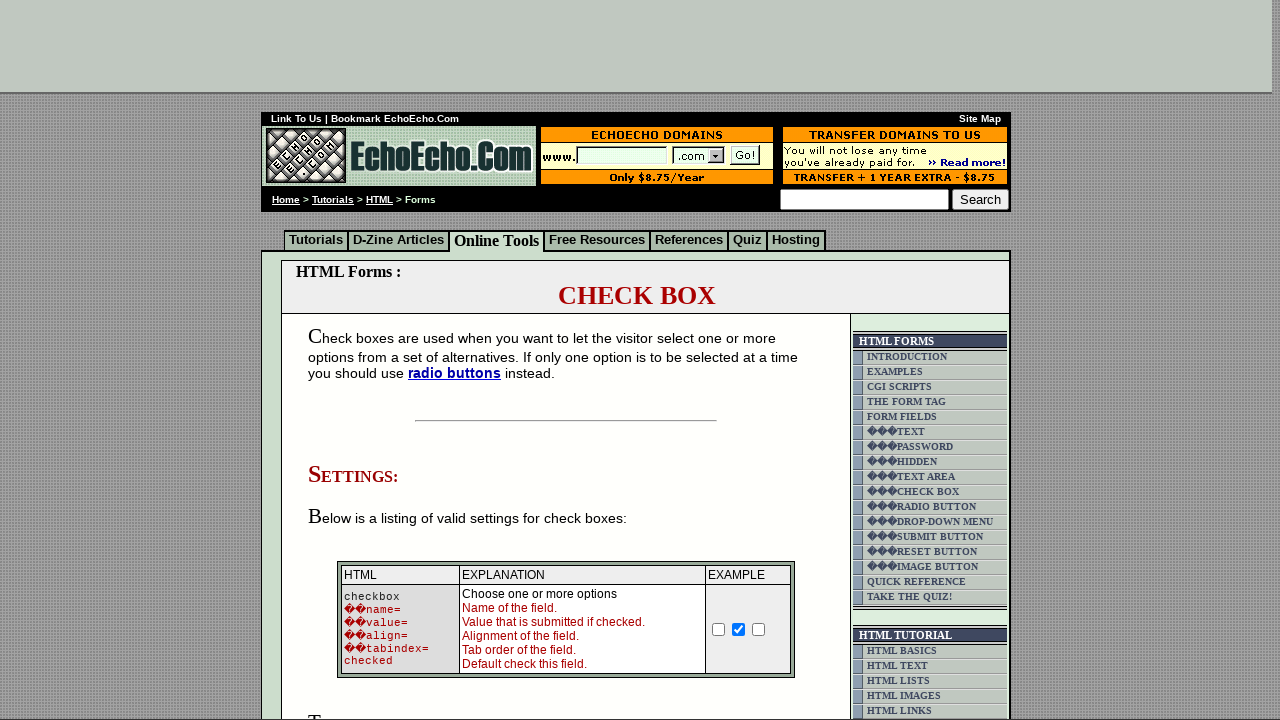

Located Milk checkbox
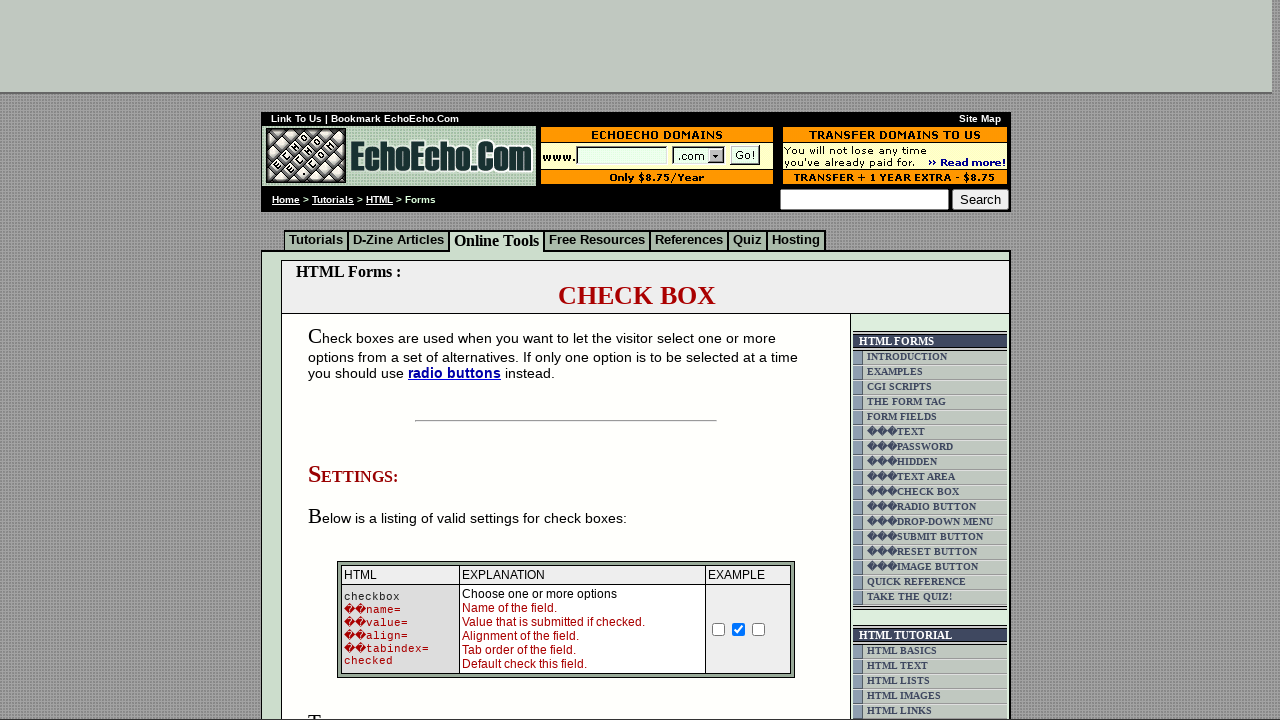

Located Butter checkbox
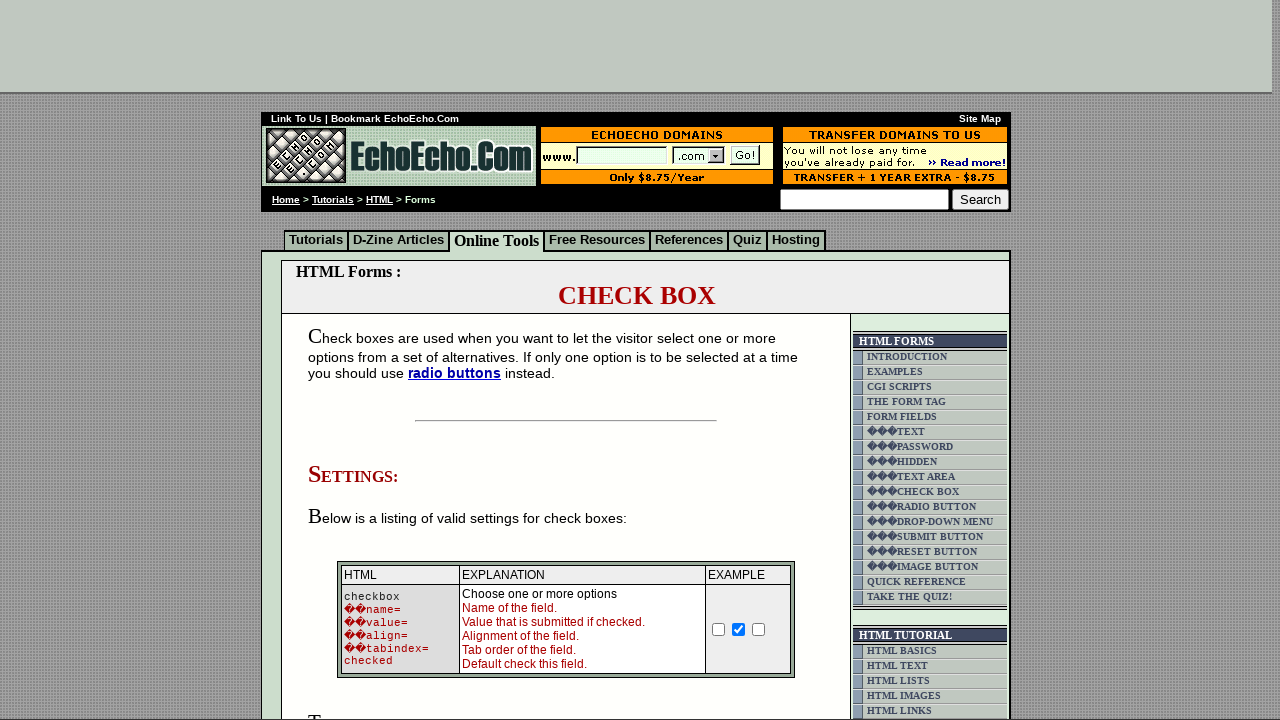

Located Cheese checkbox
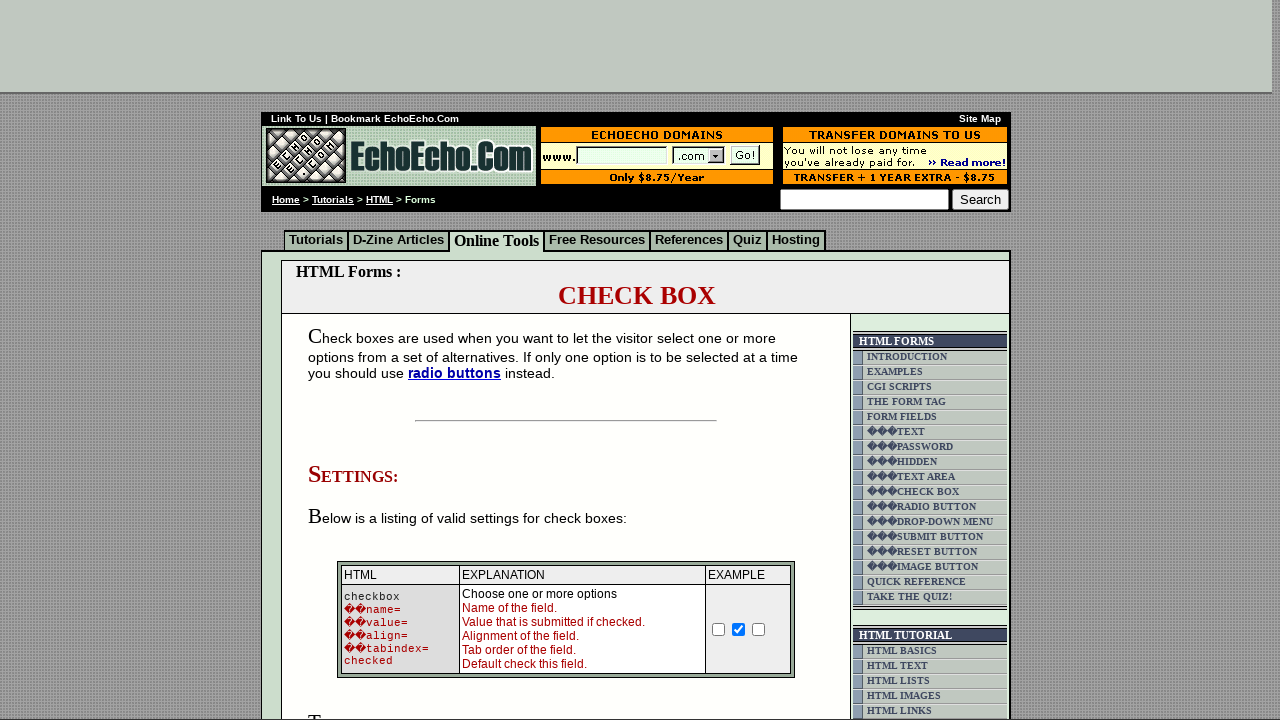

Verified Milk checkbox is unchecked
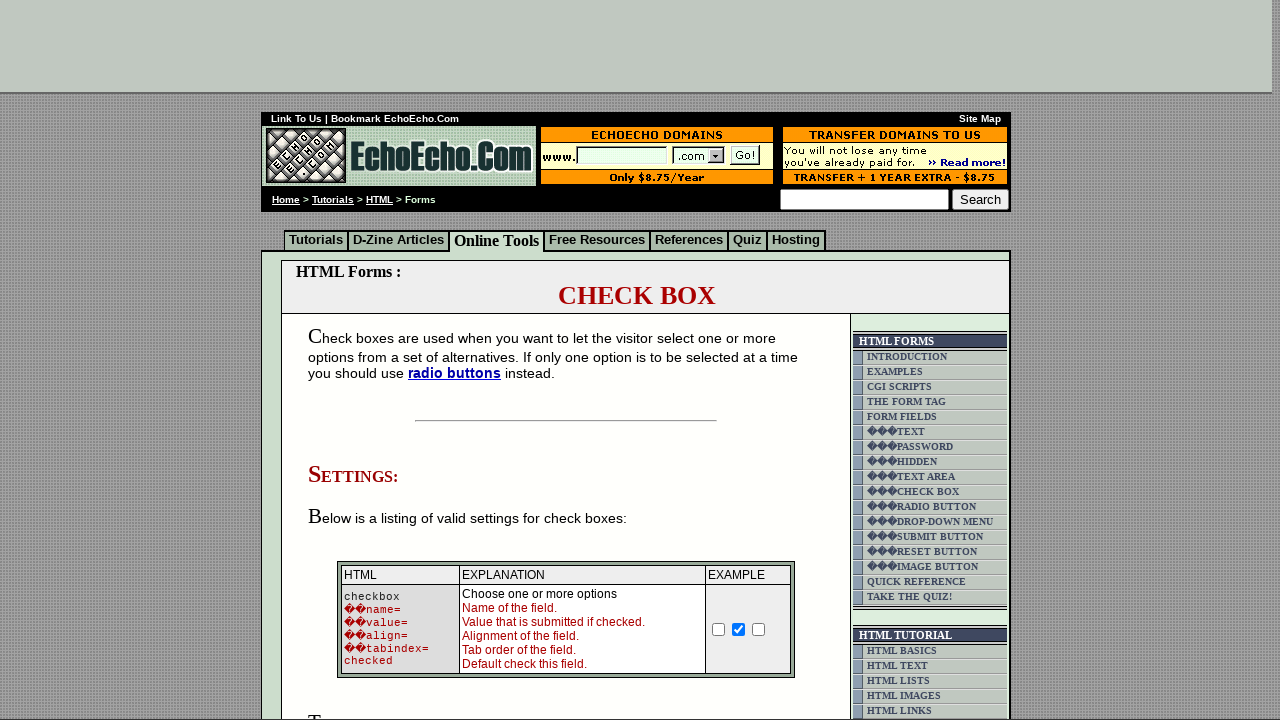

Verified Butter checkbox is checked
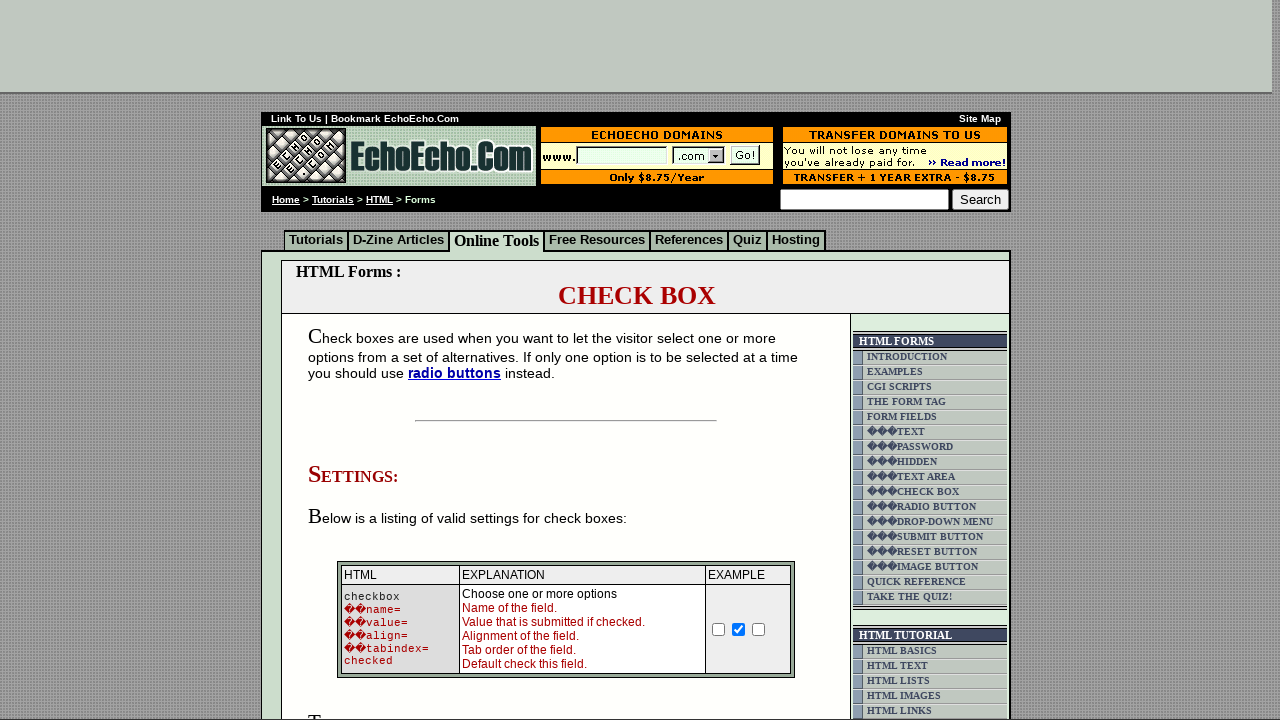

Verified Cheese checkbox is unchecked
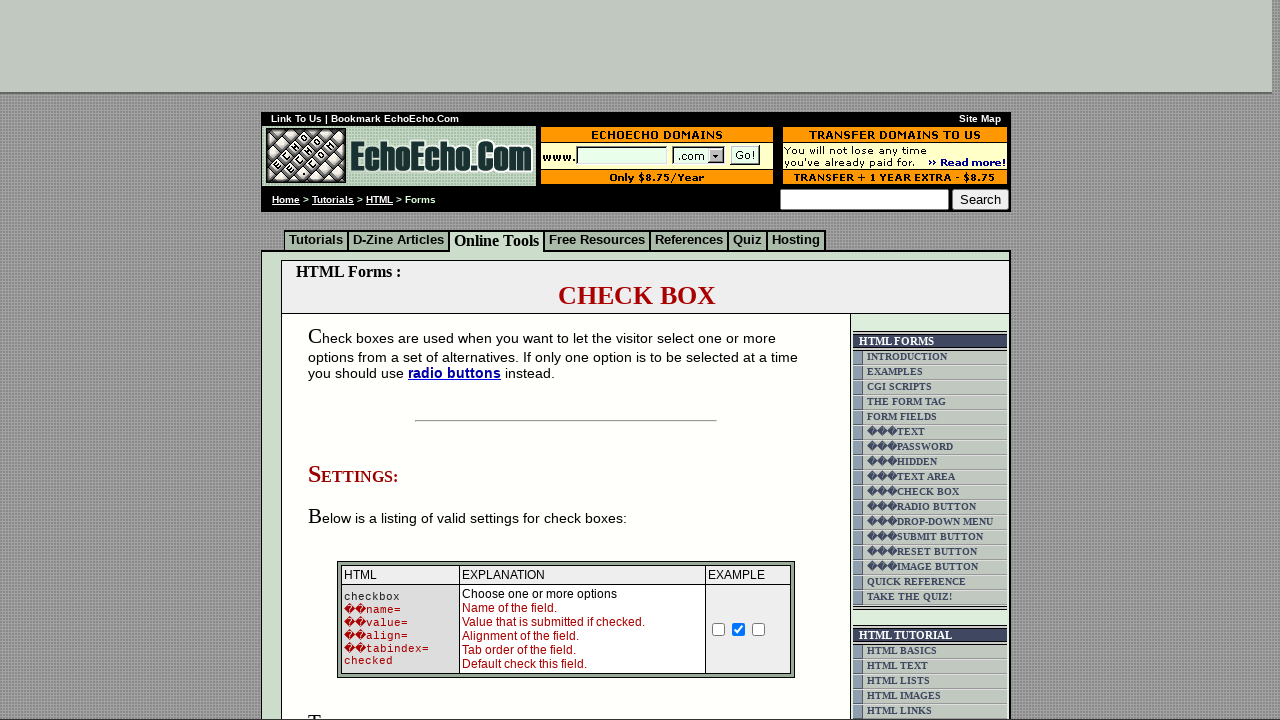

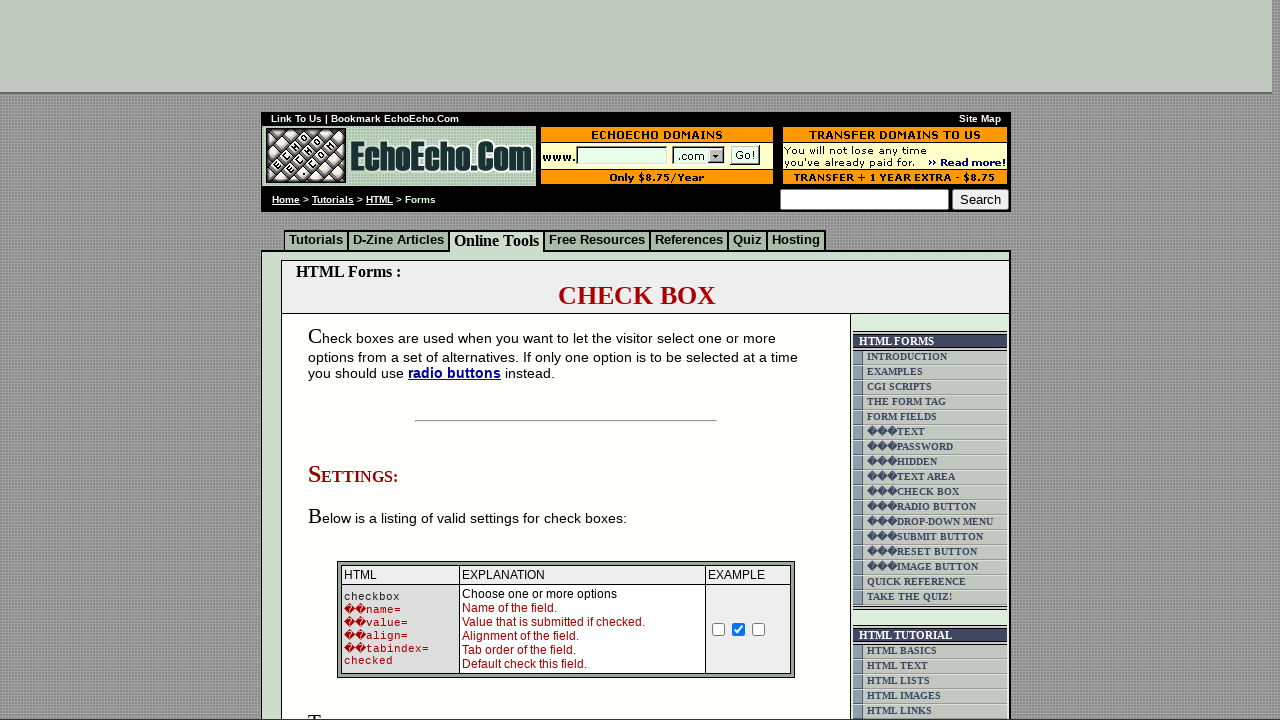